Tests iframe handling by clicking on a tab, switching to a single iframe, and entering text into an input field within the iframe

Starting URL: https://demo.automationtesting.in/Frames.html

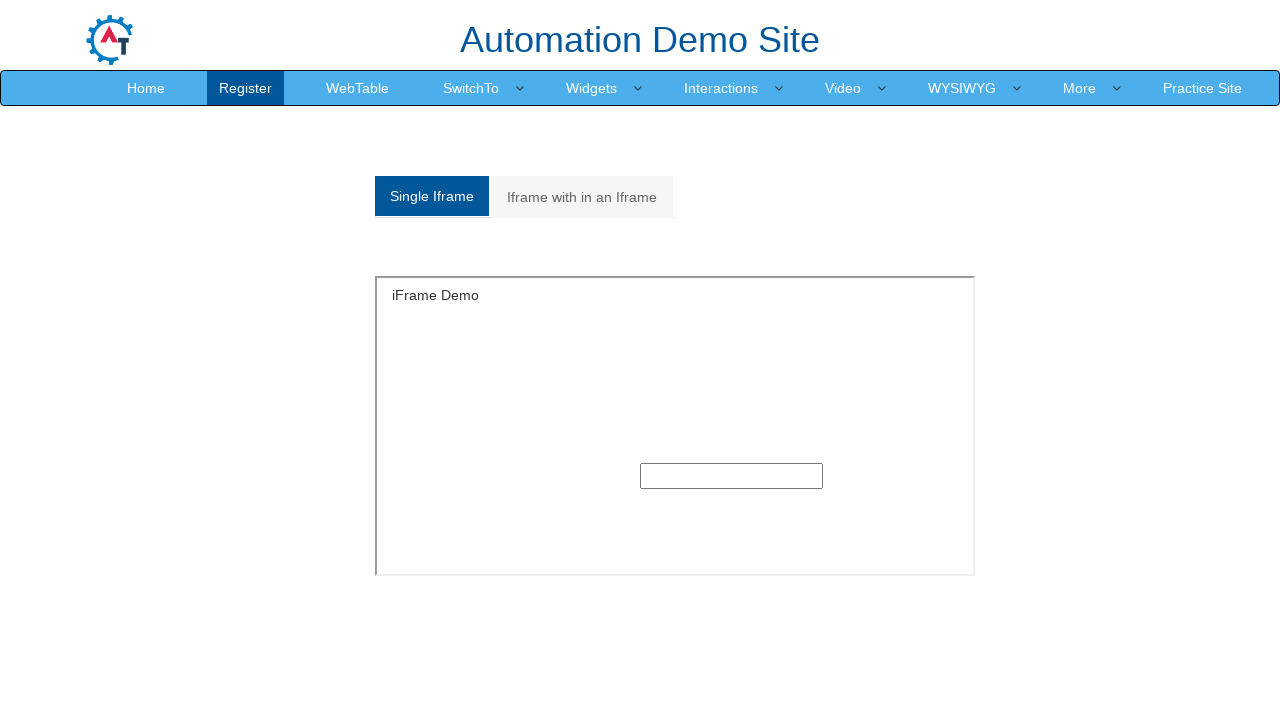

Clicked on the first tab to select Single Iframe at (432, 196) on ul.nav.nav-tabs li:first-child a
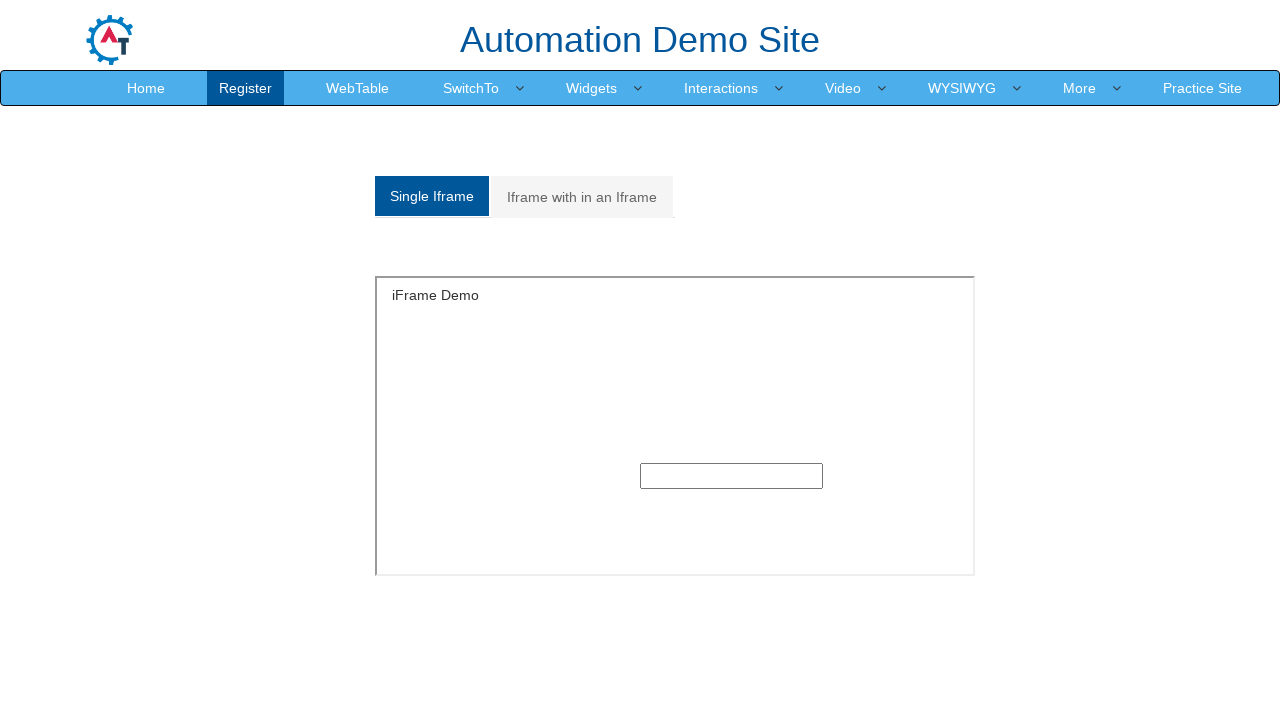

Located the single iframe element
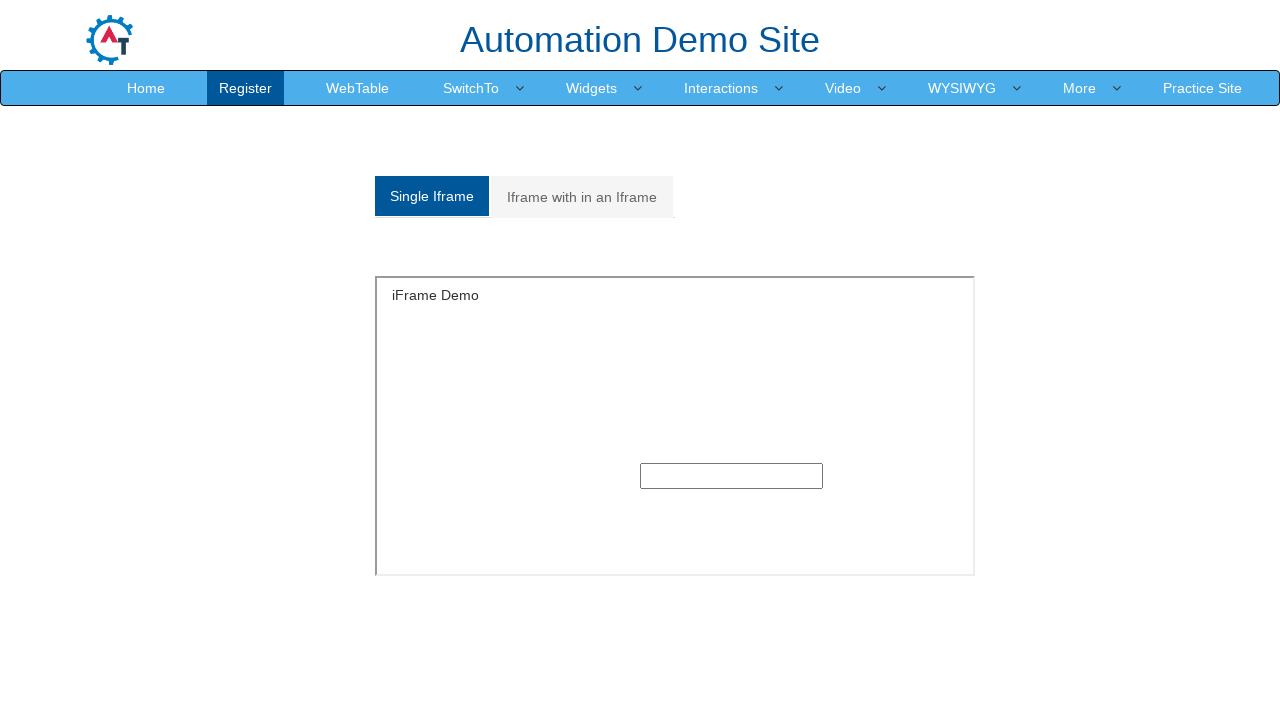

Entered 'Hello Mini' into the input field within the iframe on #singleframe >> internal:control=enter-frame >> input
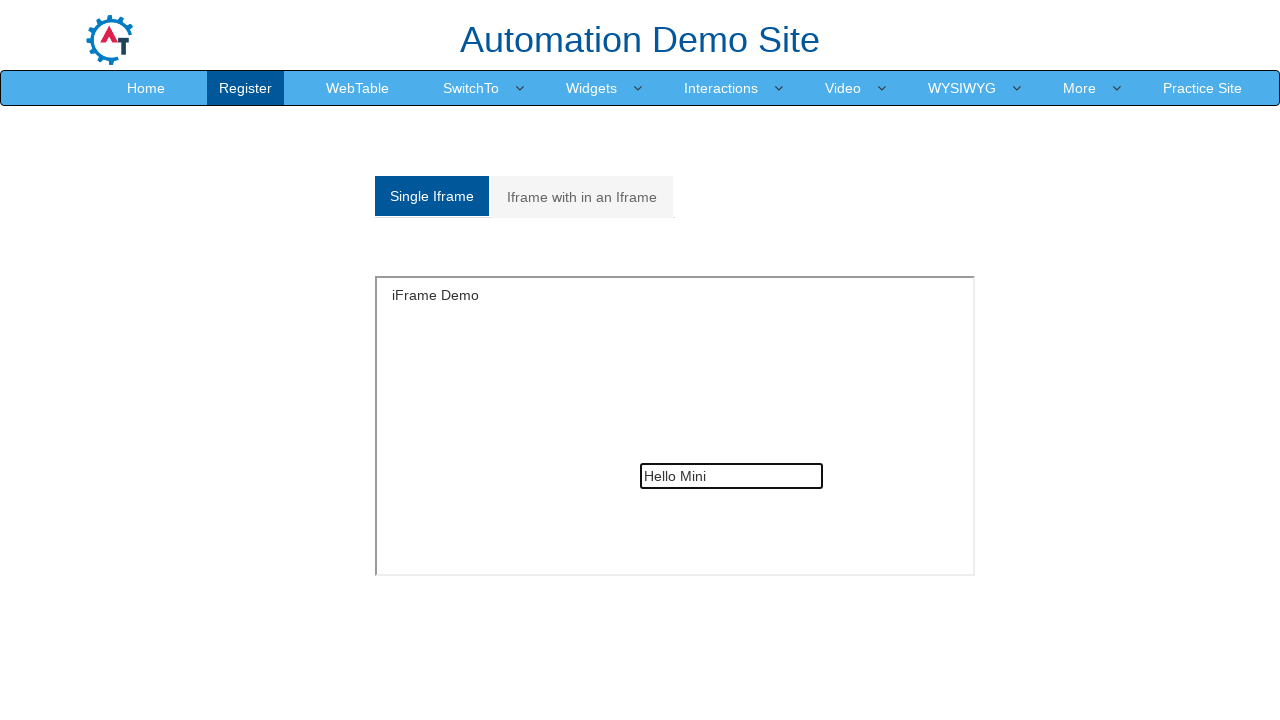

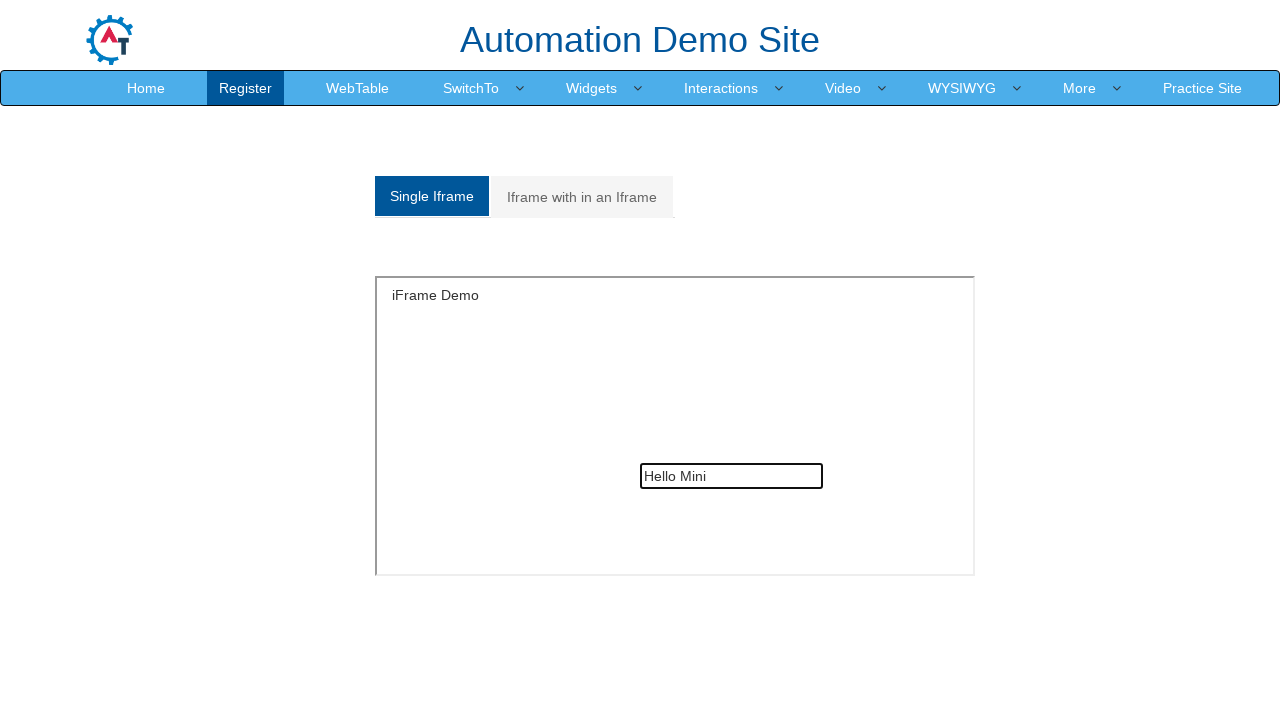